Tests navigation to the 404 status code page by clicking on the corresponding link

Starting URL: https://the-internet.herokuapp.com/status_codes

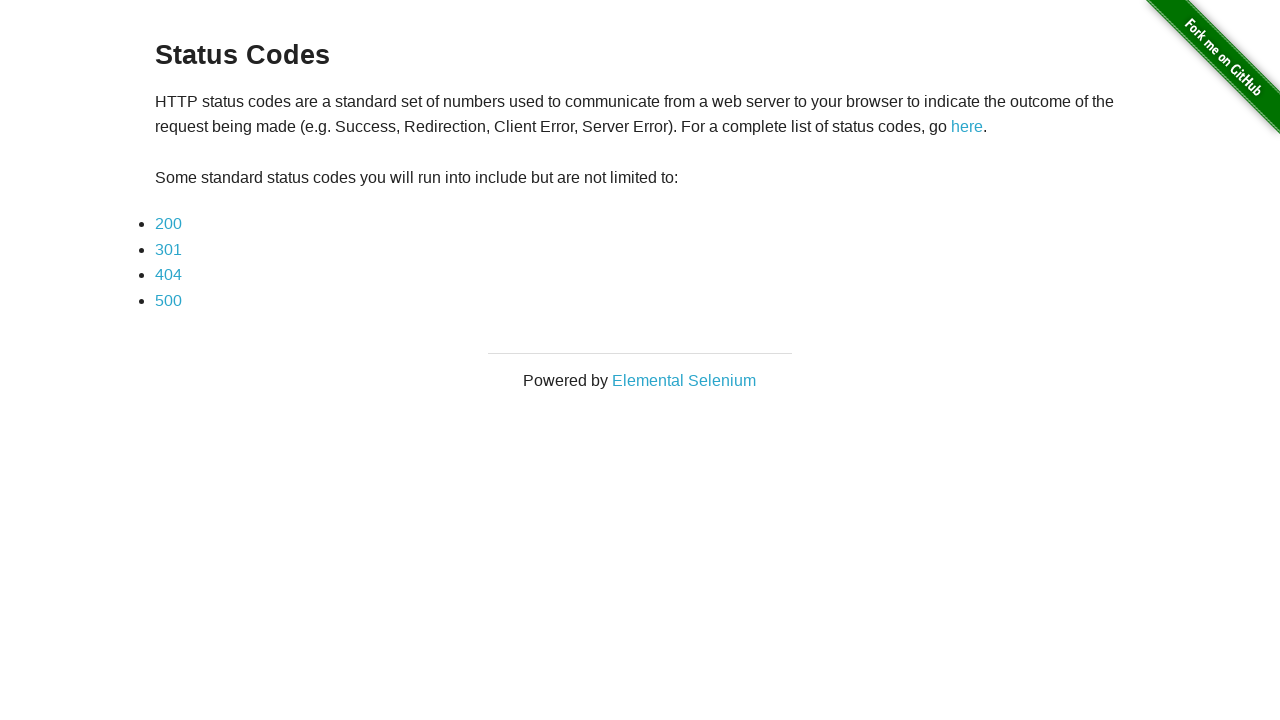

Clicked on the 404 status code link at (168, 275) on a[href='status_codes/404']
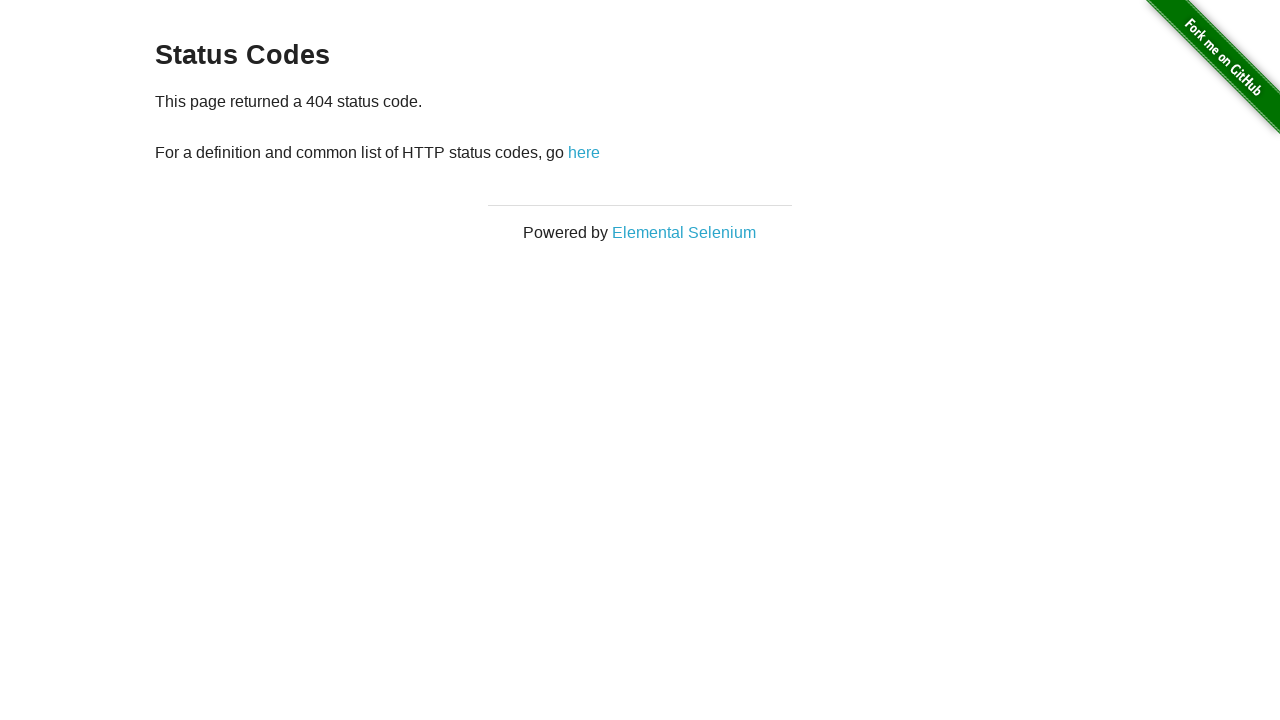

Waited for page to load completely and network to be idle
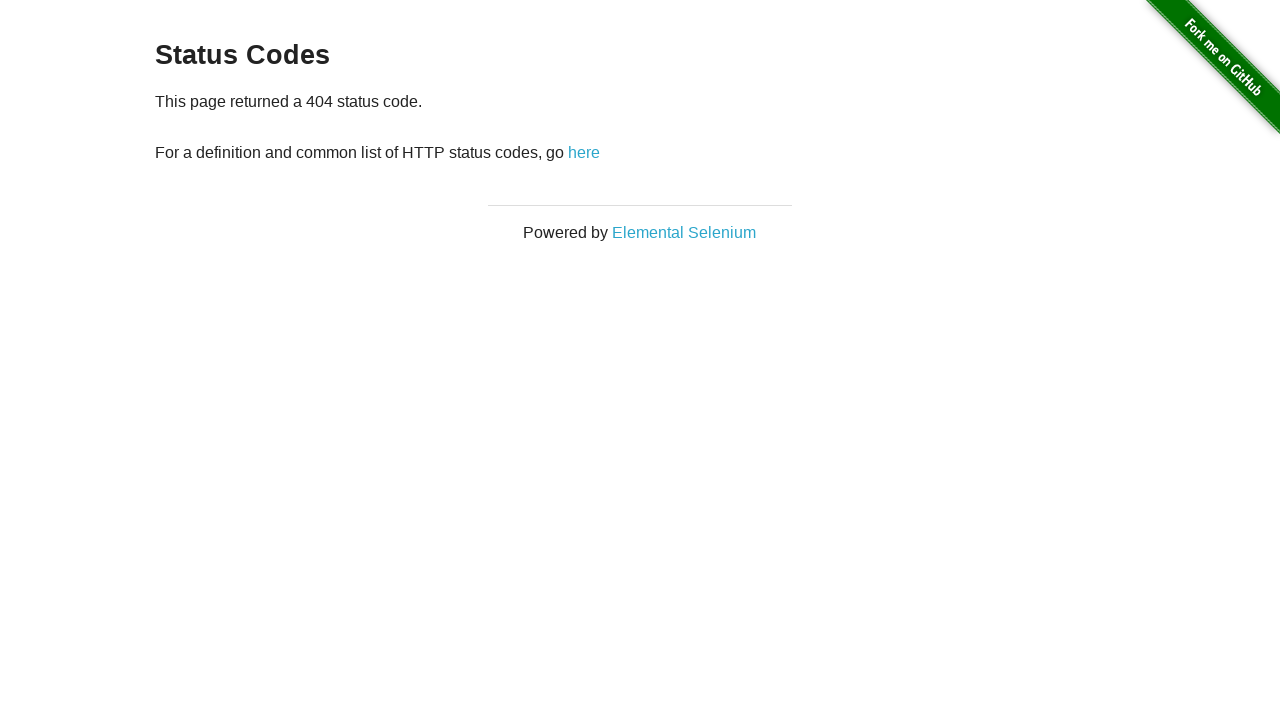

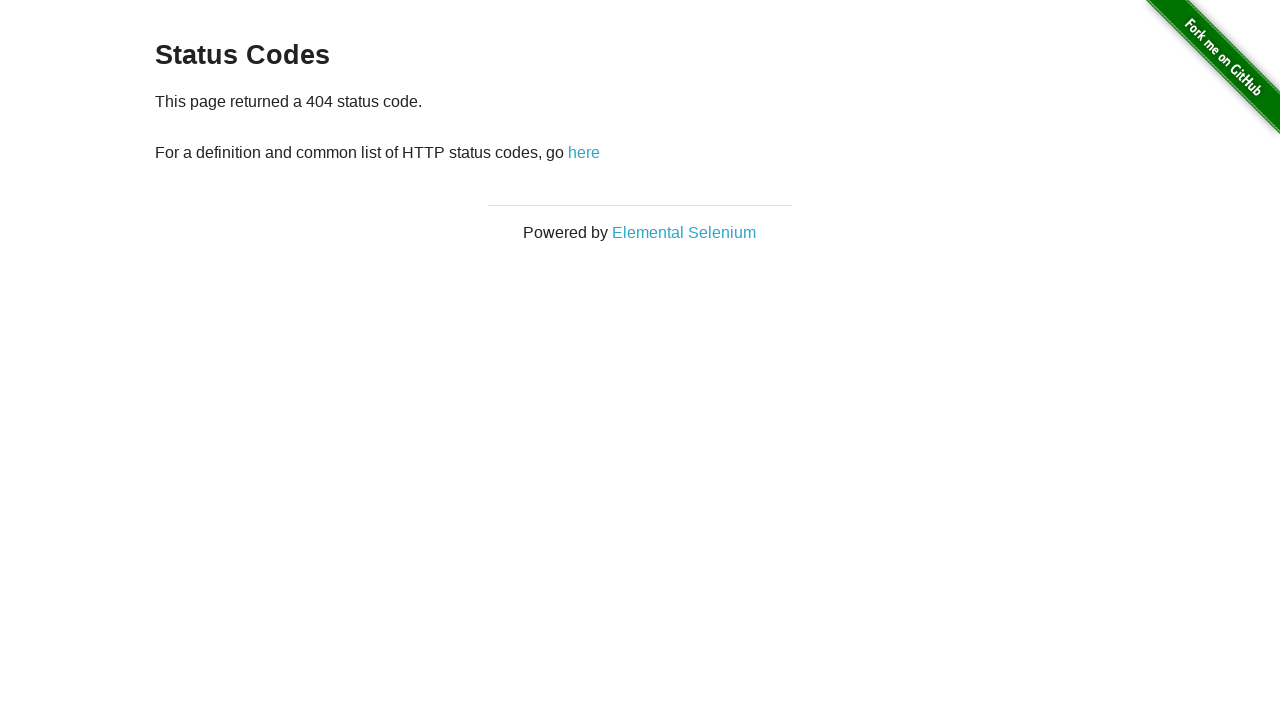